Tests selecting a group option from a dropdown menu and verifies the selection displays correctly

Starting URL: https://demoqa.com/select-menu

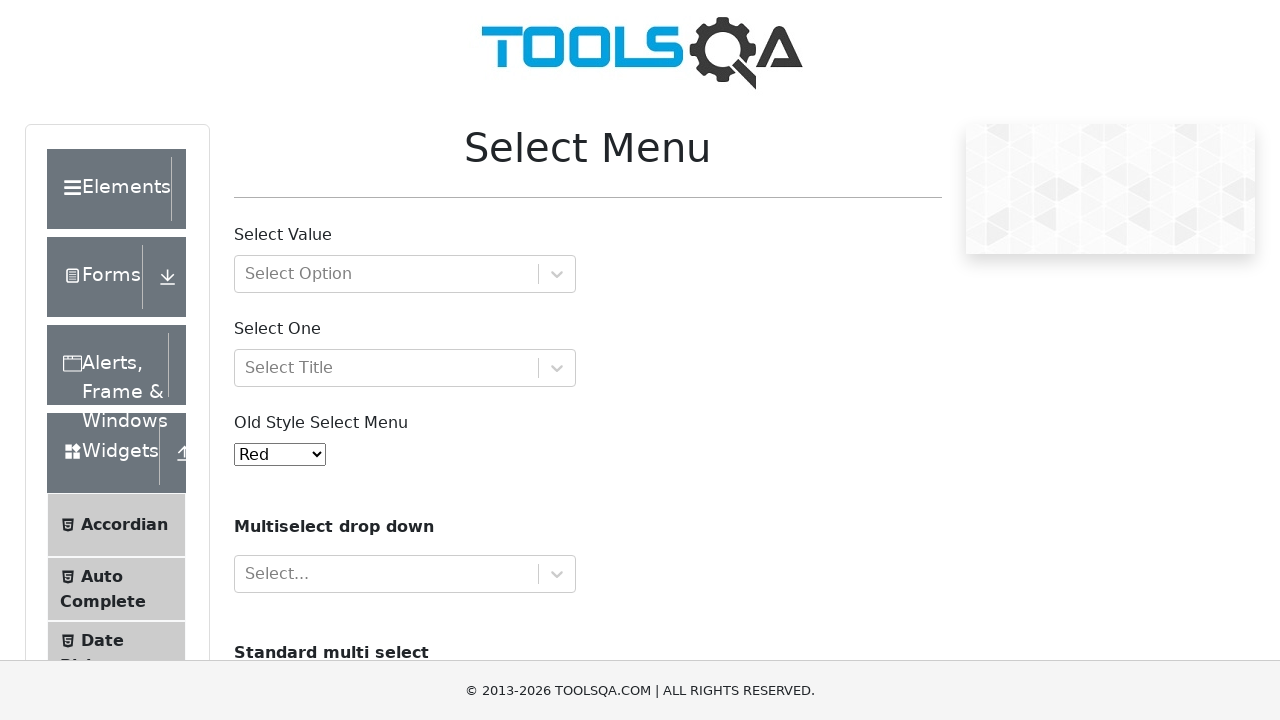

Clicked the 'Select Value' dropdown to open it at (405, 274) on #withOptGroup
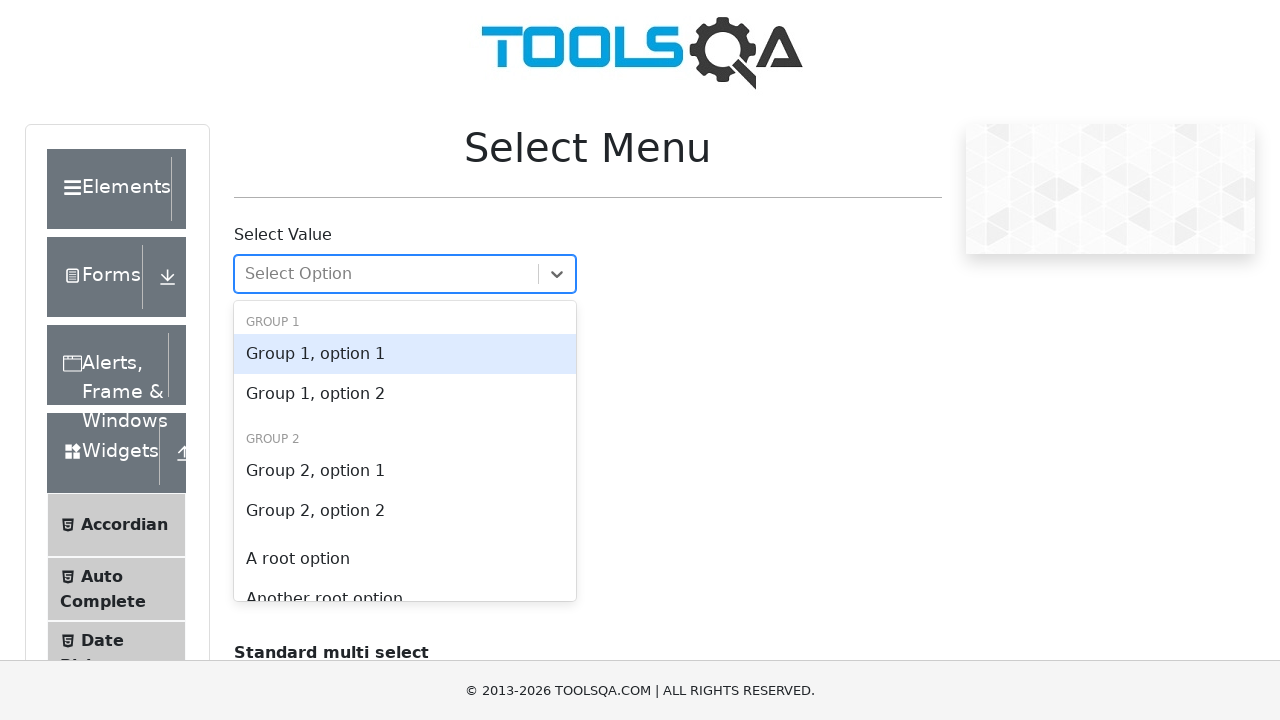

Selected 'Group 2, option 1' from the dropdown menu at (405, 471) on text=Group 2, option 1
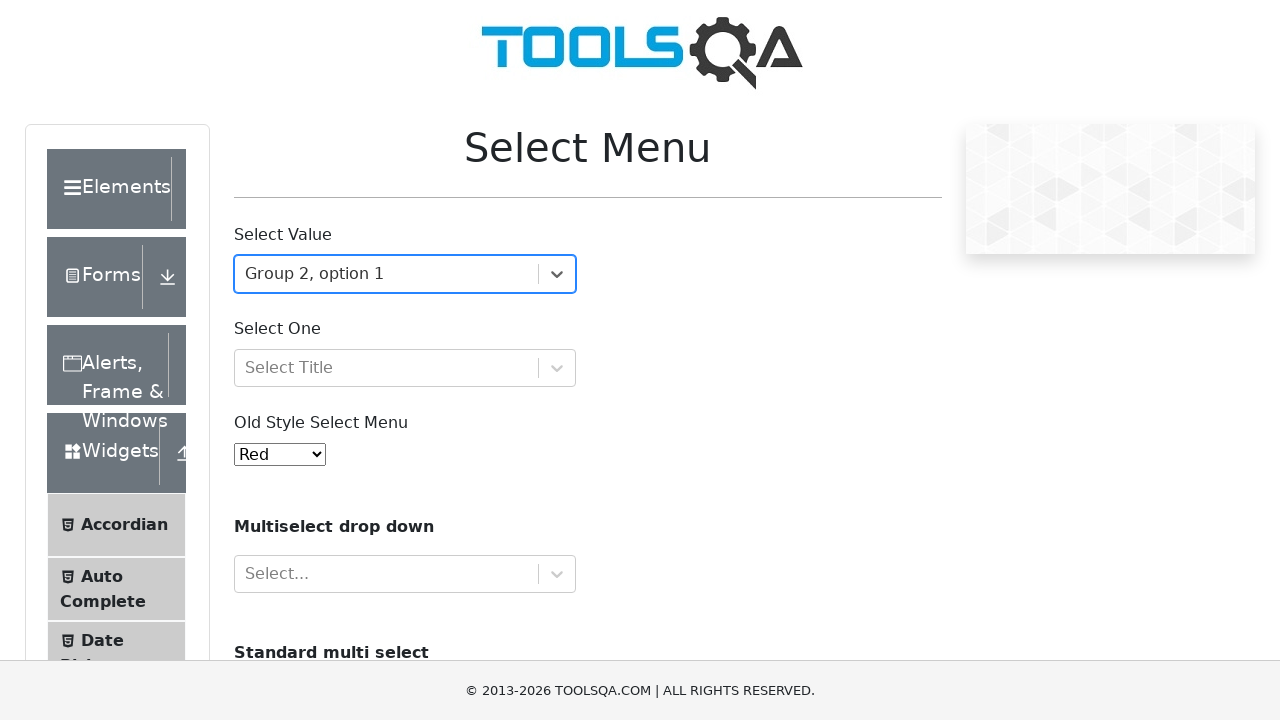

Verified that 'Group 2, option 1' is displayed as the selected option
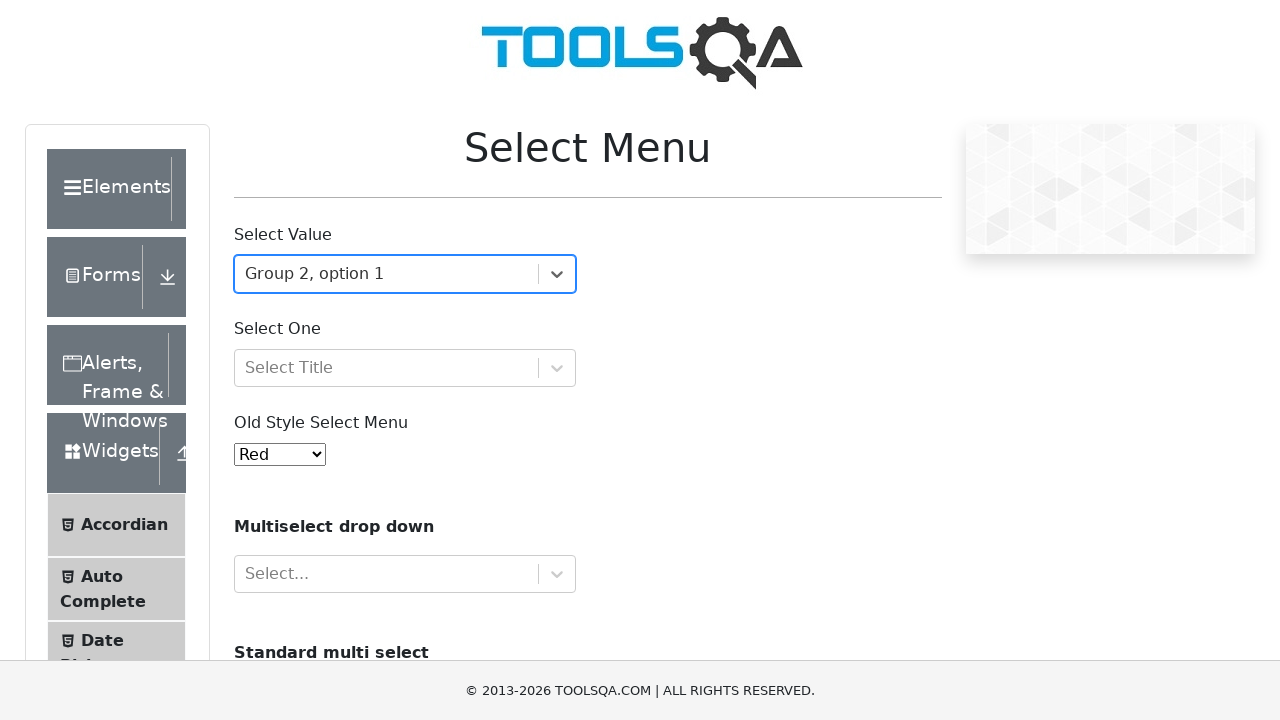

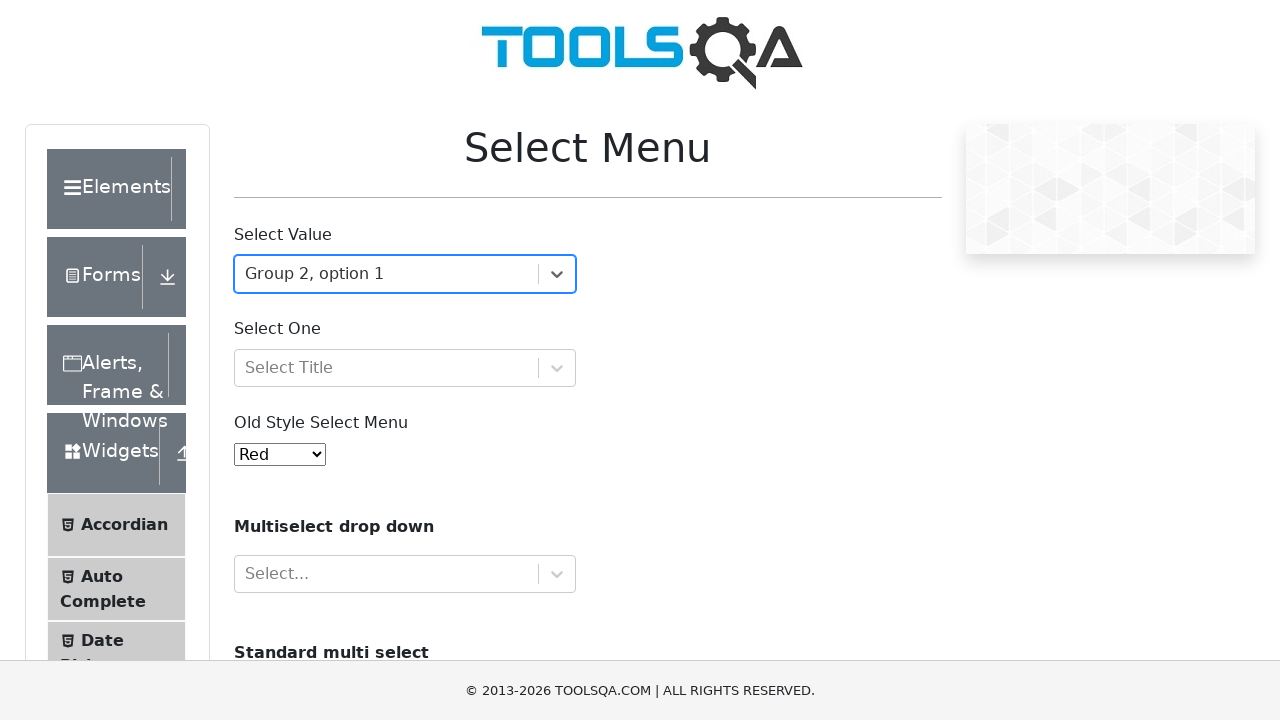